Tests HTML5 form validation messages by submitting incomplete forms and verifying browser validation messages for required fields and email format

Starting URL: https://automationfc.github.io/html5/index.html

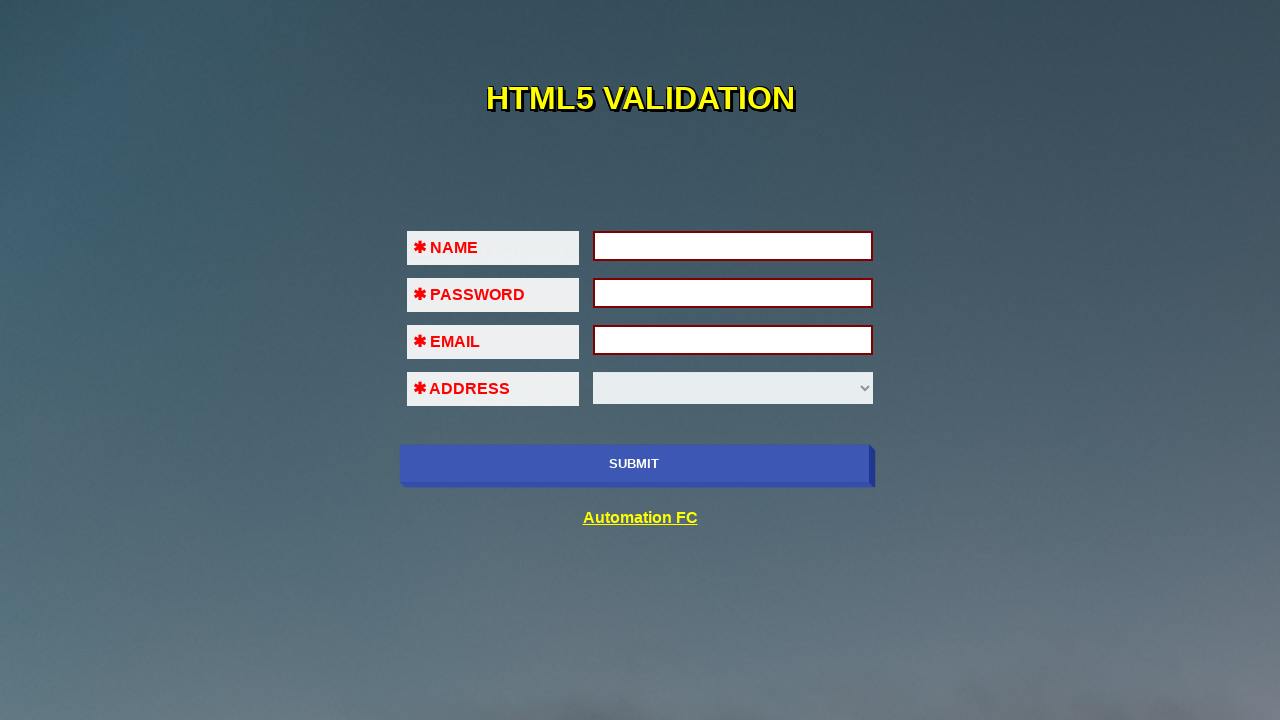

Clicked submit button without filling any fields to trigger HTML5 validation at (634, 464) on xpath=//input[@name='submit-btn']
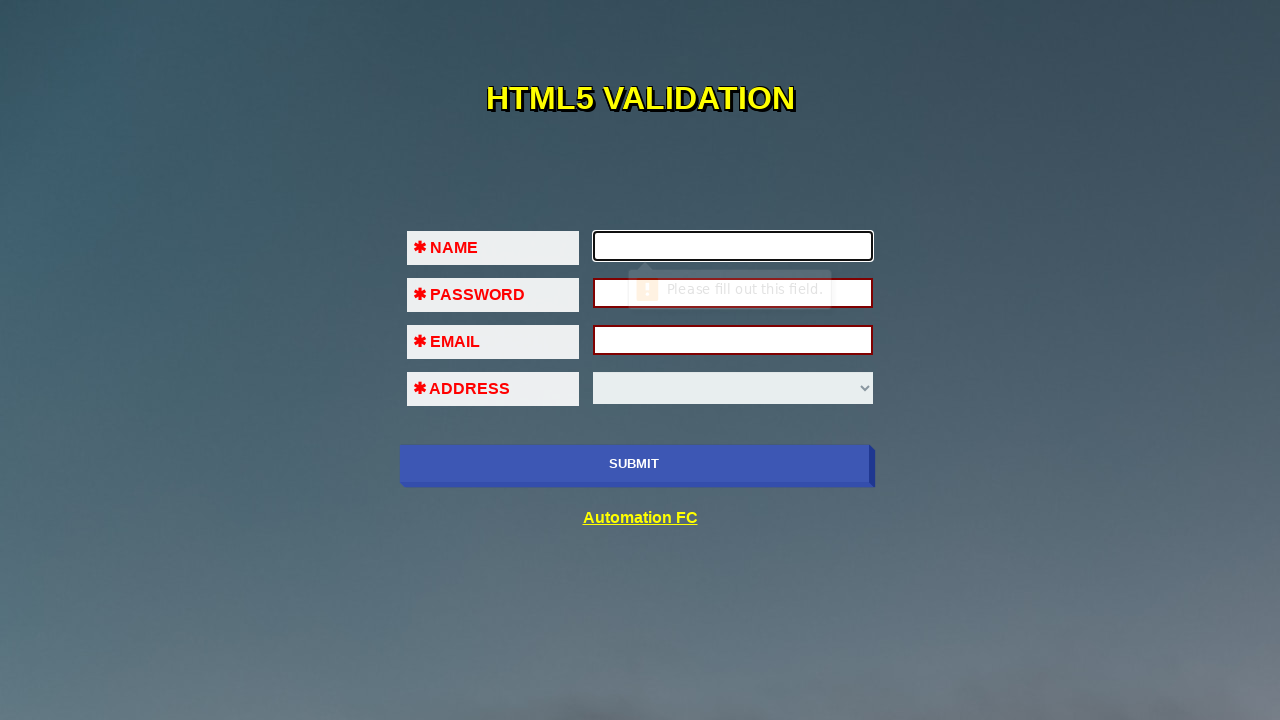

Filled first name field with 'John' on input[name='fname']
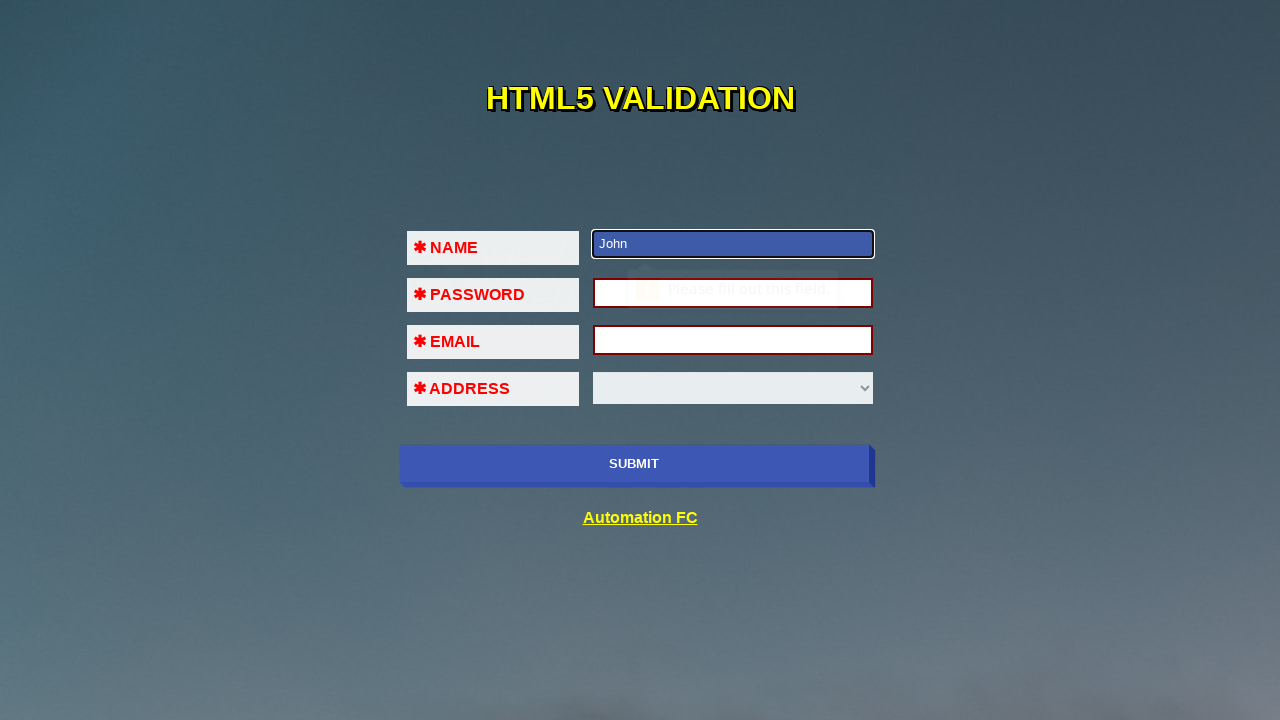

Clicked submit button with only first name filled at (634, 464) on xpath=//input[@name='submit-btn']
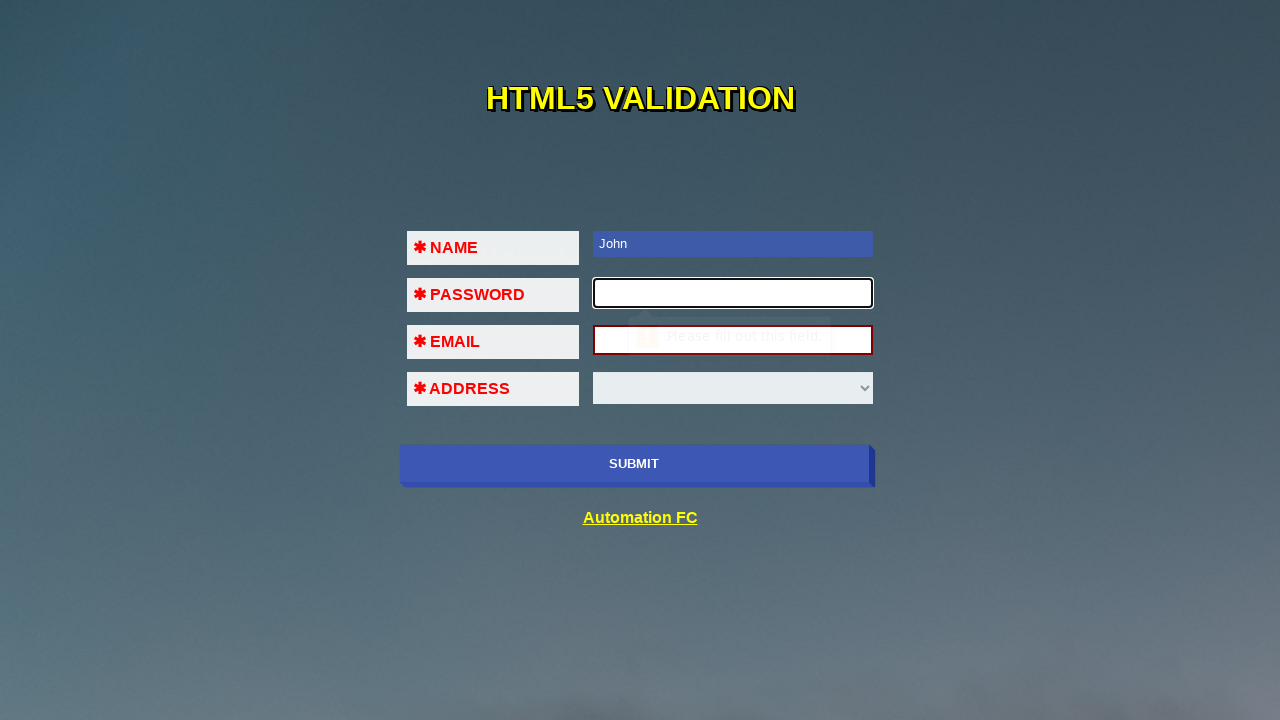

Filled password field with 'password123' on input[name='pass']
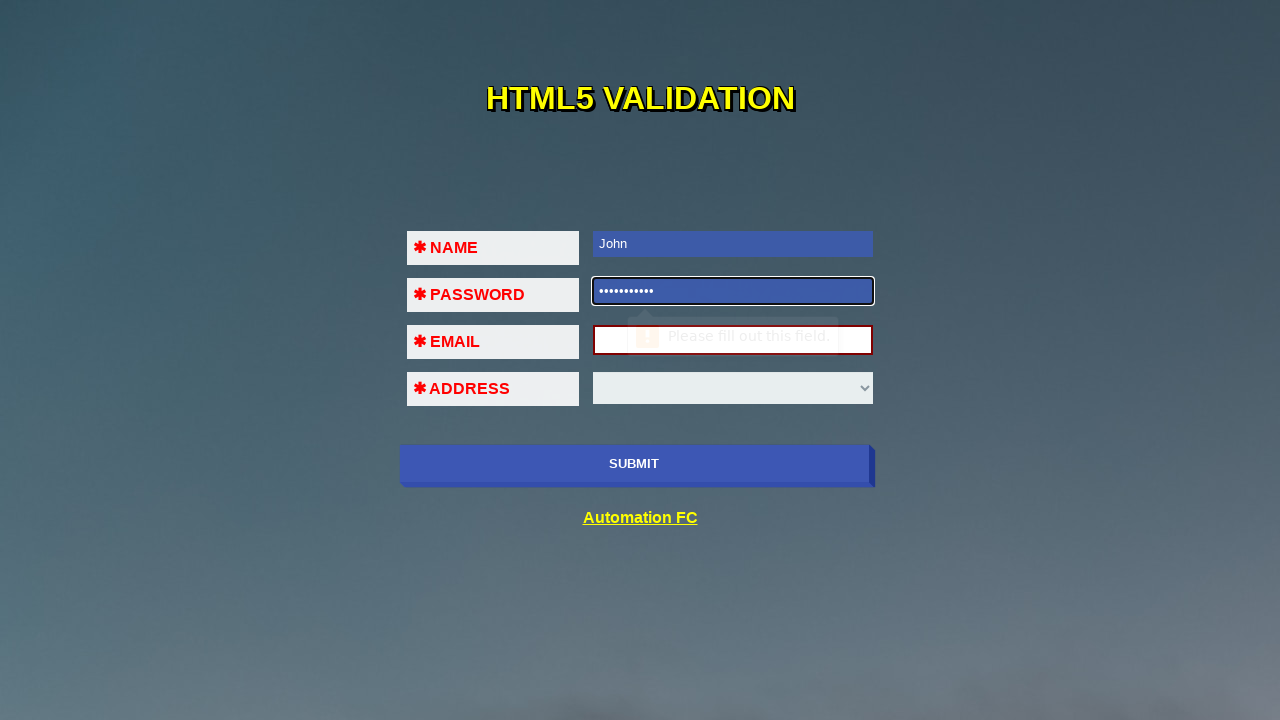

Clicked submit button with first name and password filled at (634, 464) on xpath=//input[@name='submit-btn']
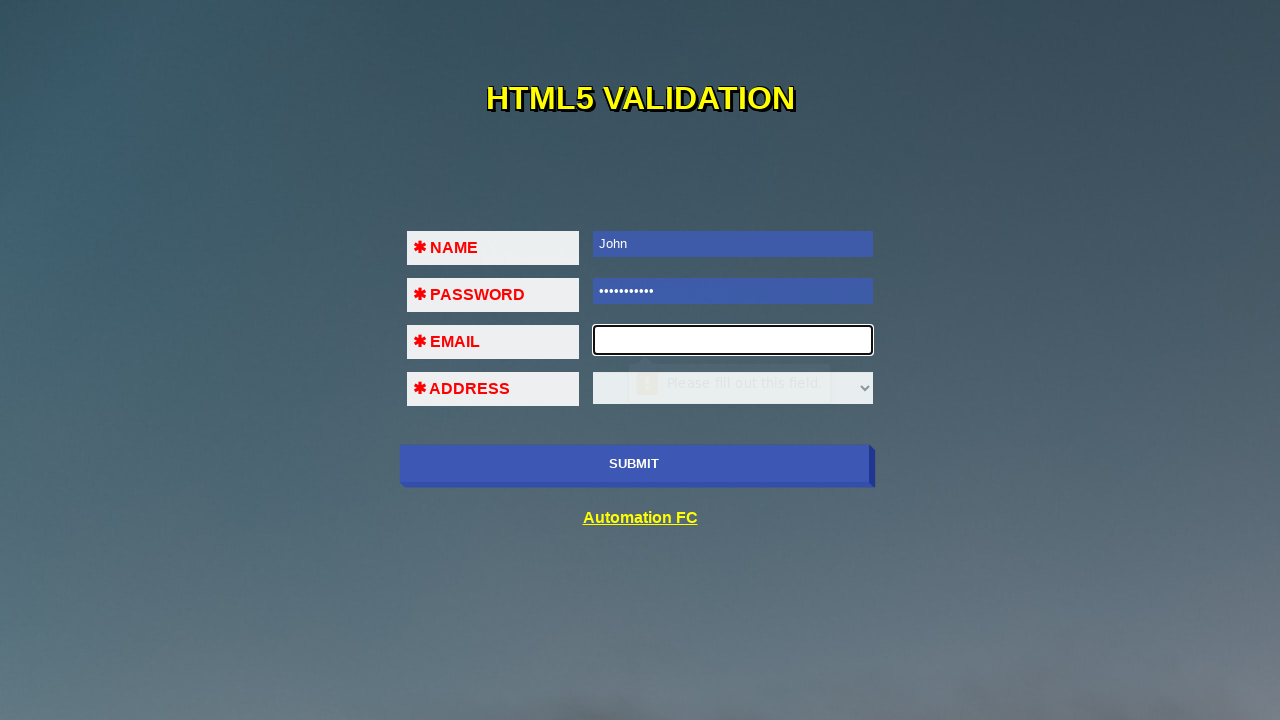

Filled email field with invalid format 'test@gmail' on input[name='em']
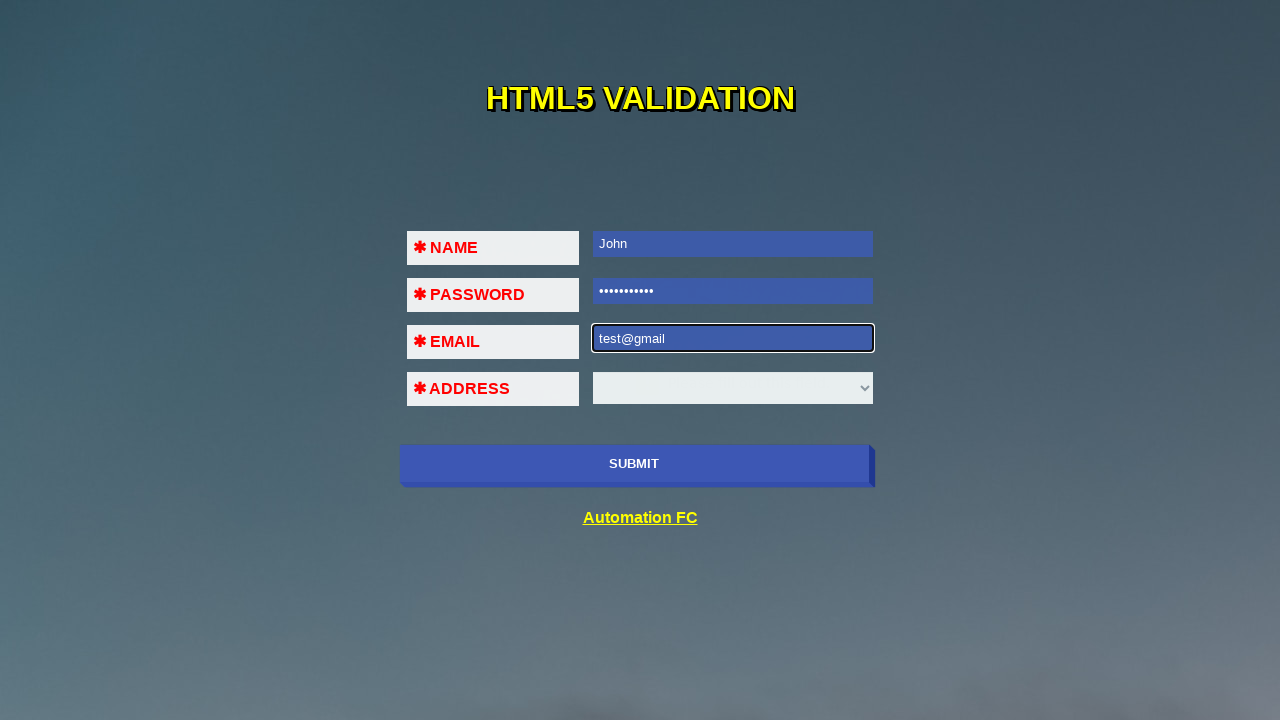

Clicked submit button to trigger HTML5 email validation for invalid format 'test@gmail' at (634, 464) on xpath=//input[@name='submit-btn']
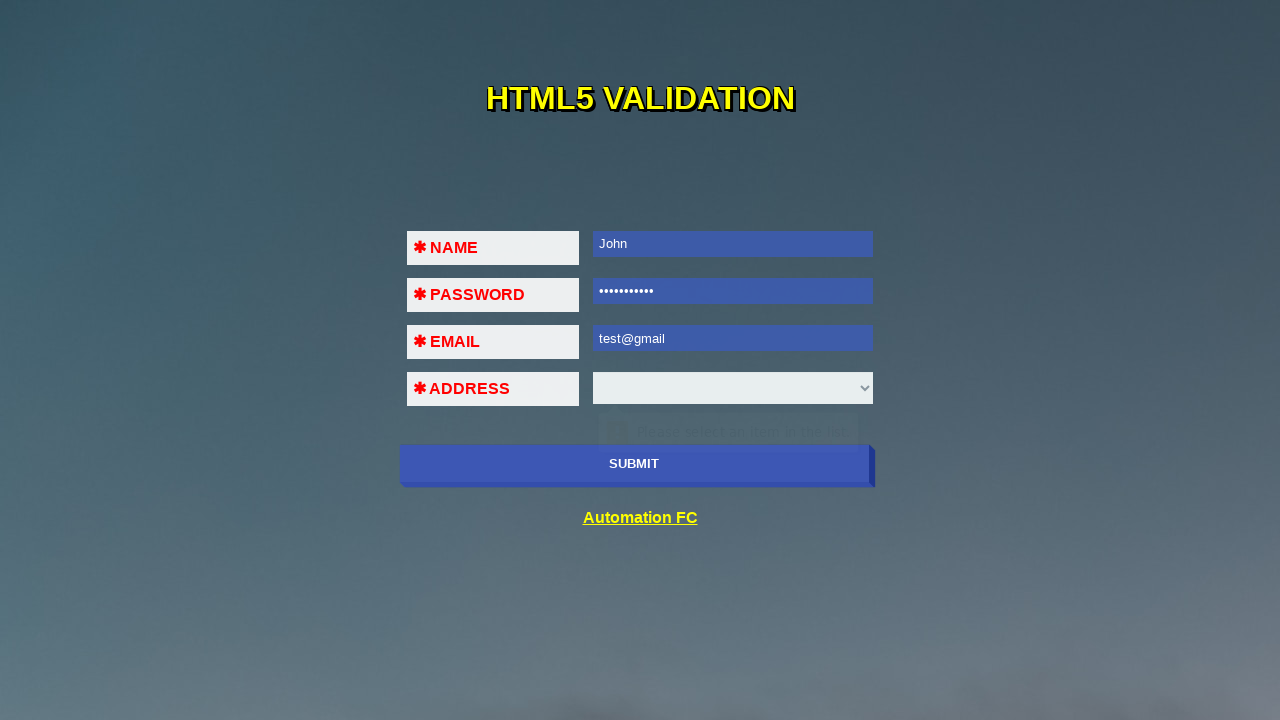

Filled email field with another invalid format '123@#$!' on input[name='em']
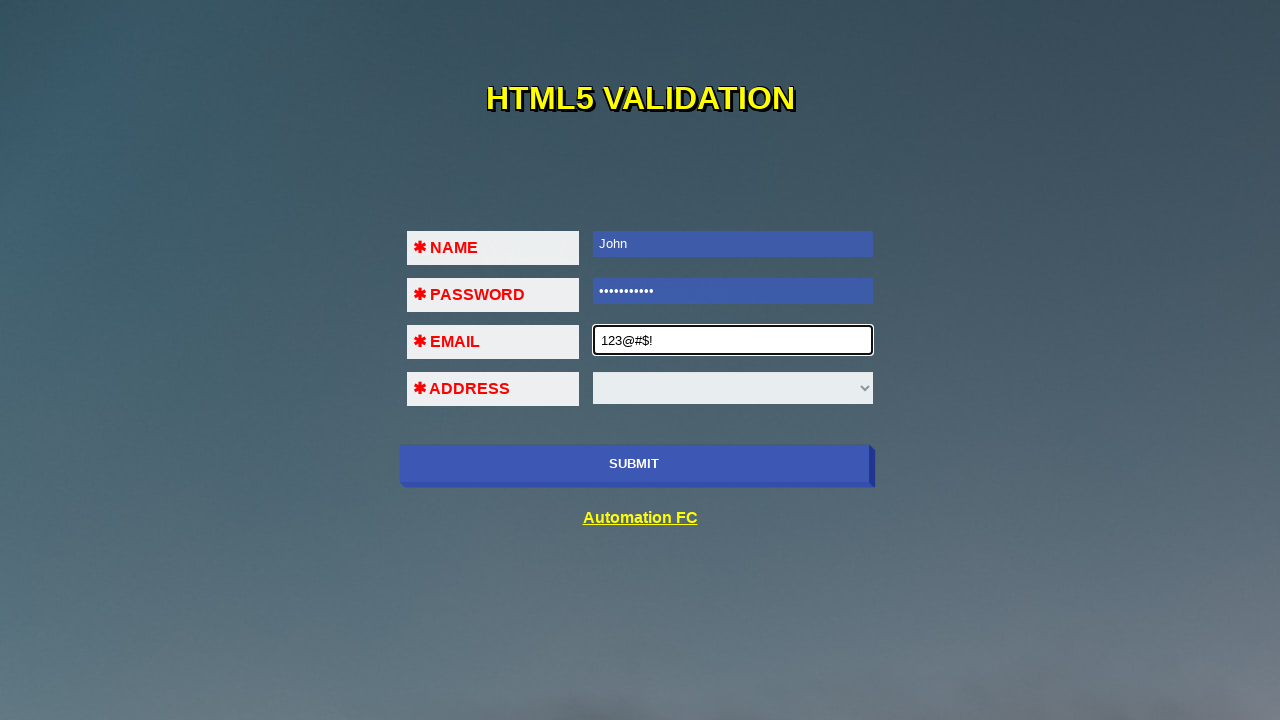

Clicked submit button to trigger HTML5 email validation for invalid format '123@#$!' at (634, 464) on xpath=//input[@name='submit-btn']
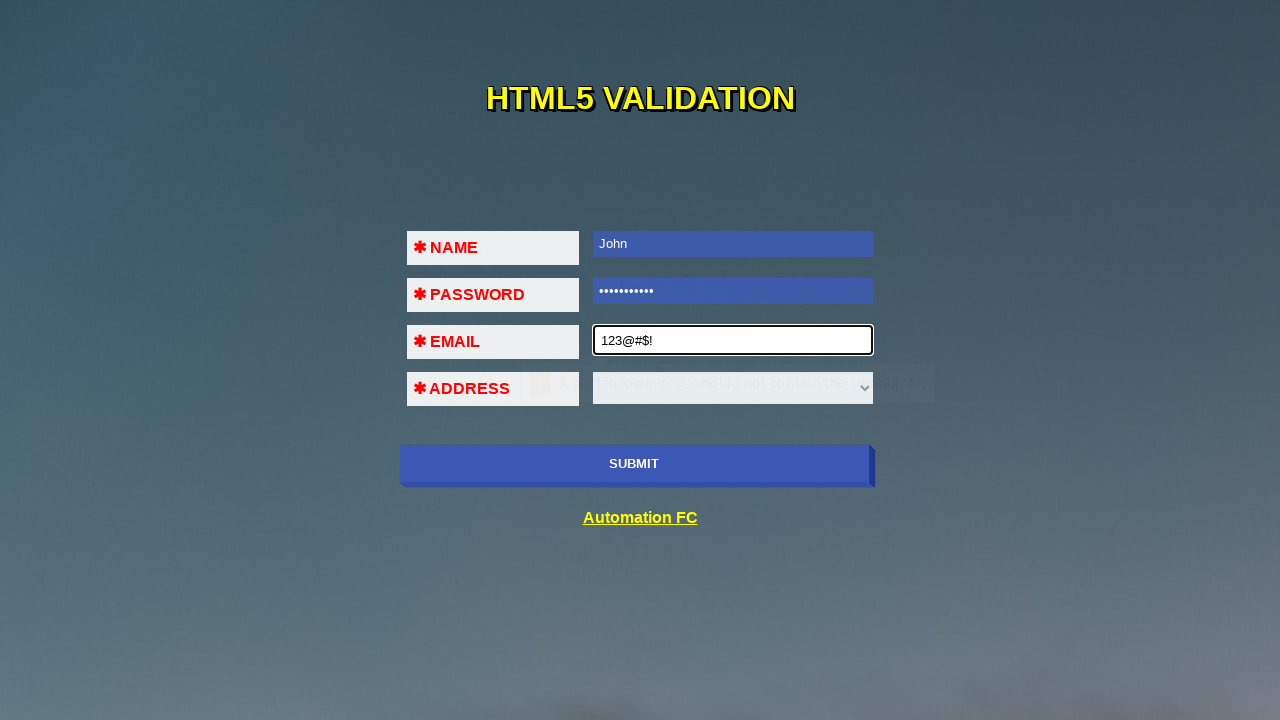

Filled email field with valid format 'test@example.com' on input[name='em']
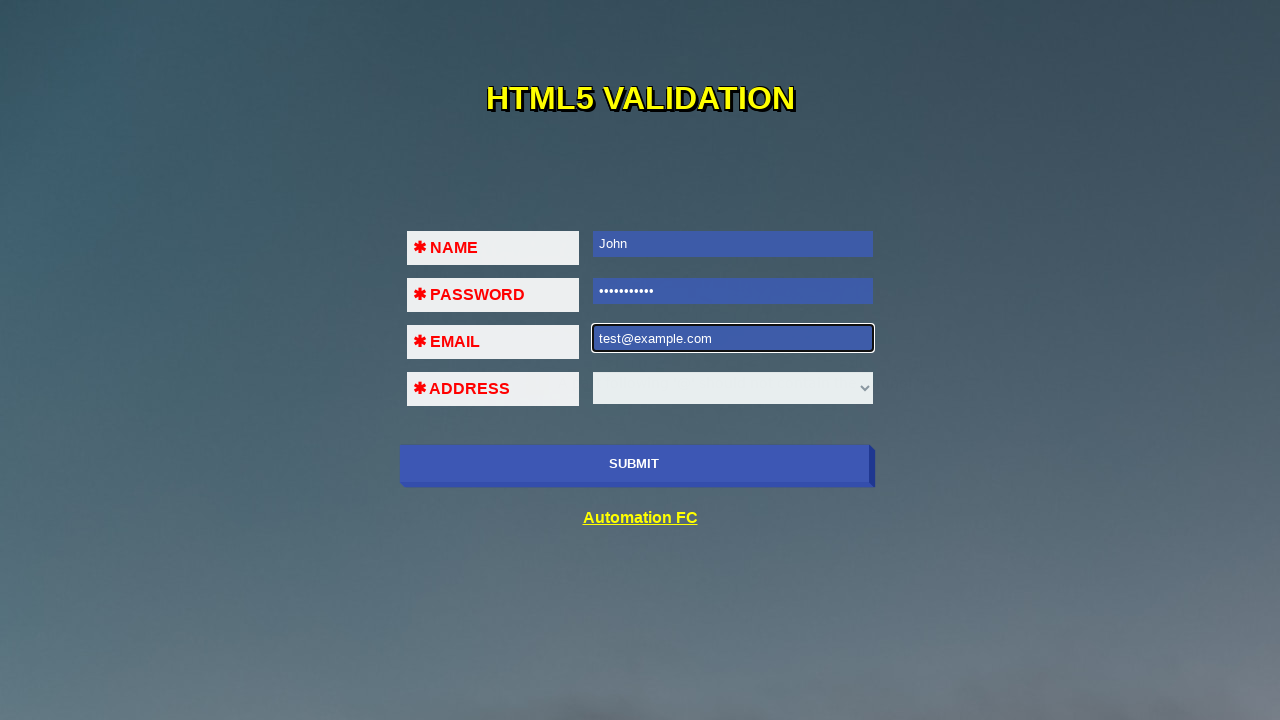

Clicked submit button with valid email format to verify successful form submission at (634, 464) on xpath=//input[@name='submit-btn']
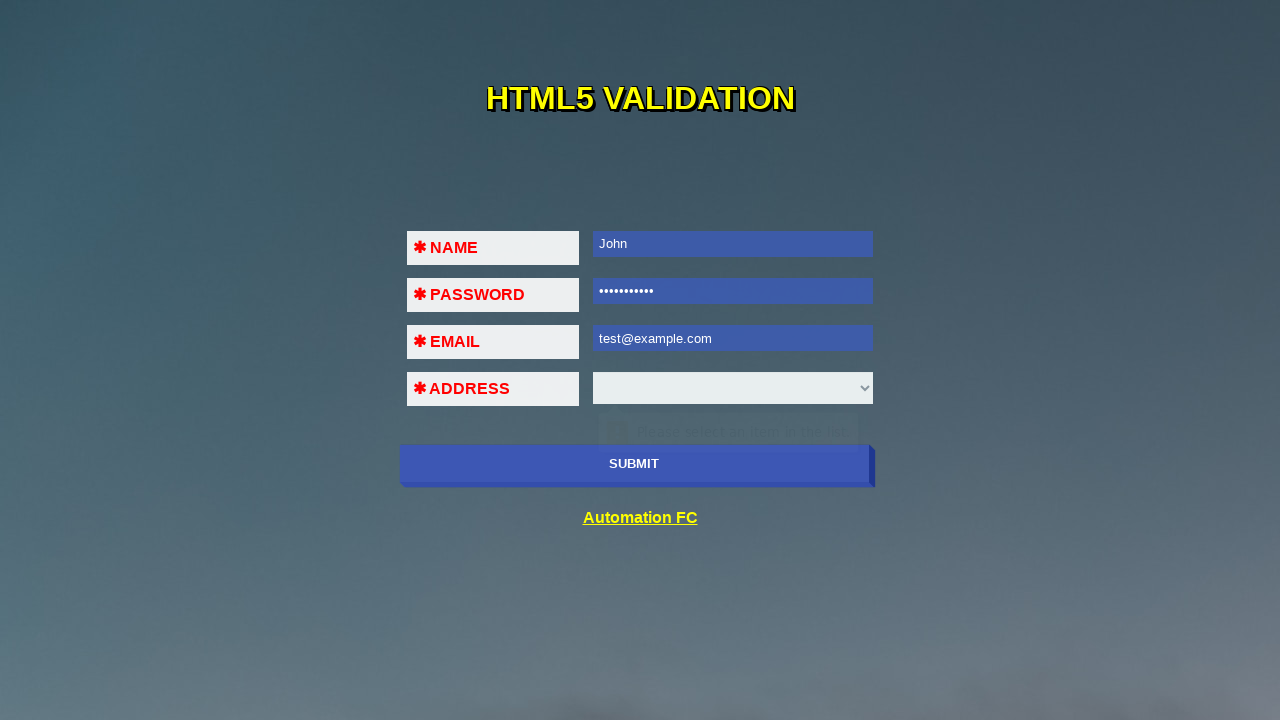

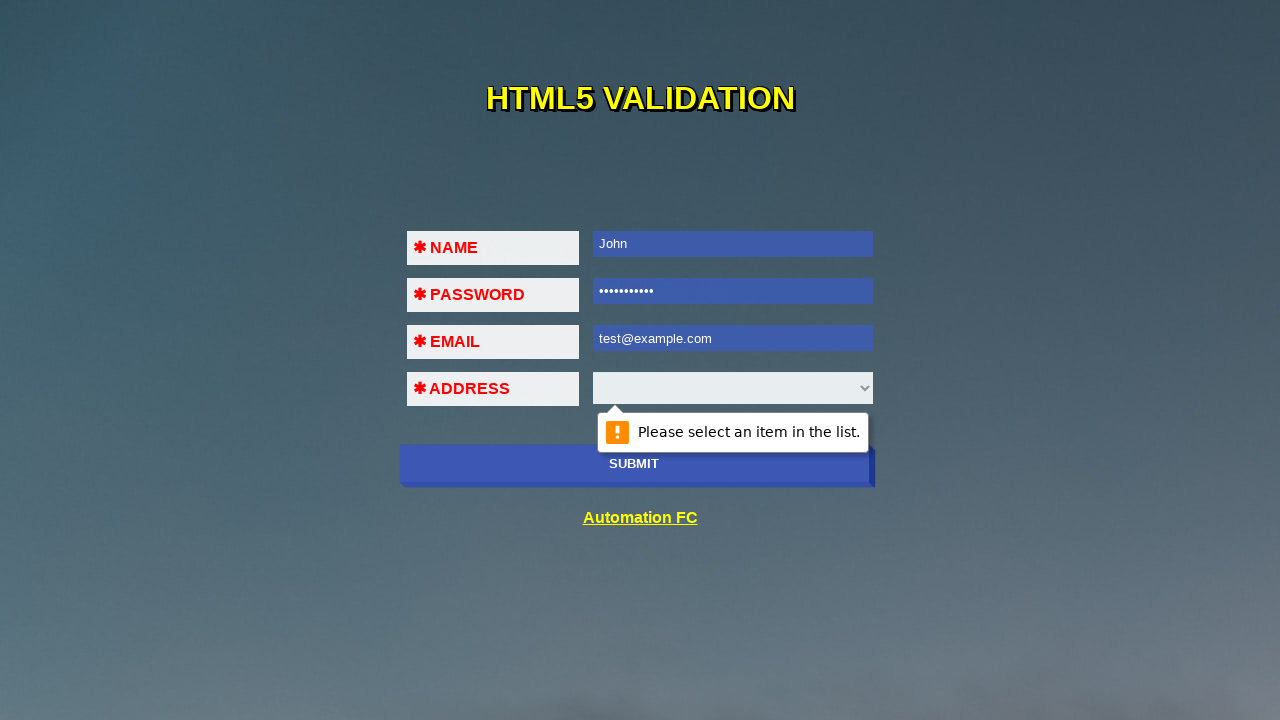